Tests dropdown menu functionality by selecting different options from a dropdown list

Starting URL: https://the-internet.herokuapp.com

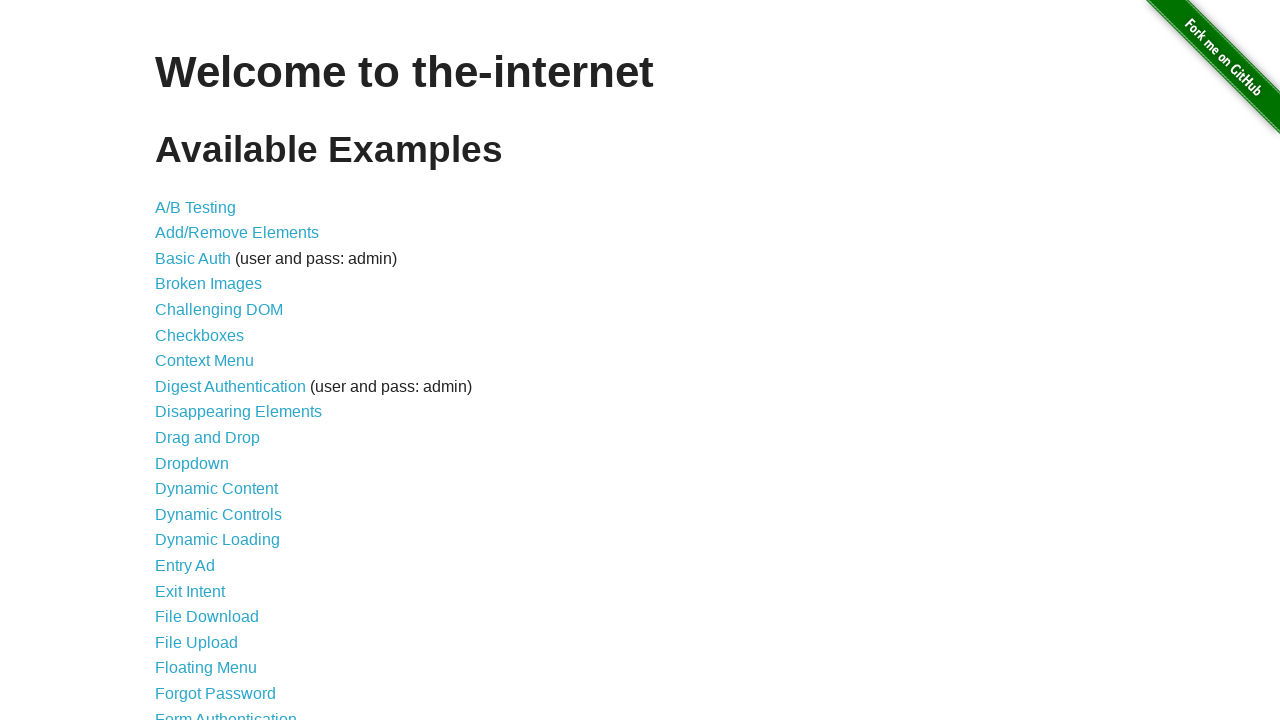

Clicked on Dropdown link to navigate to dropdown menu page at (192, 463) on text=Dropdown
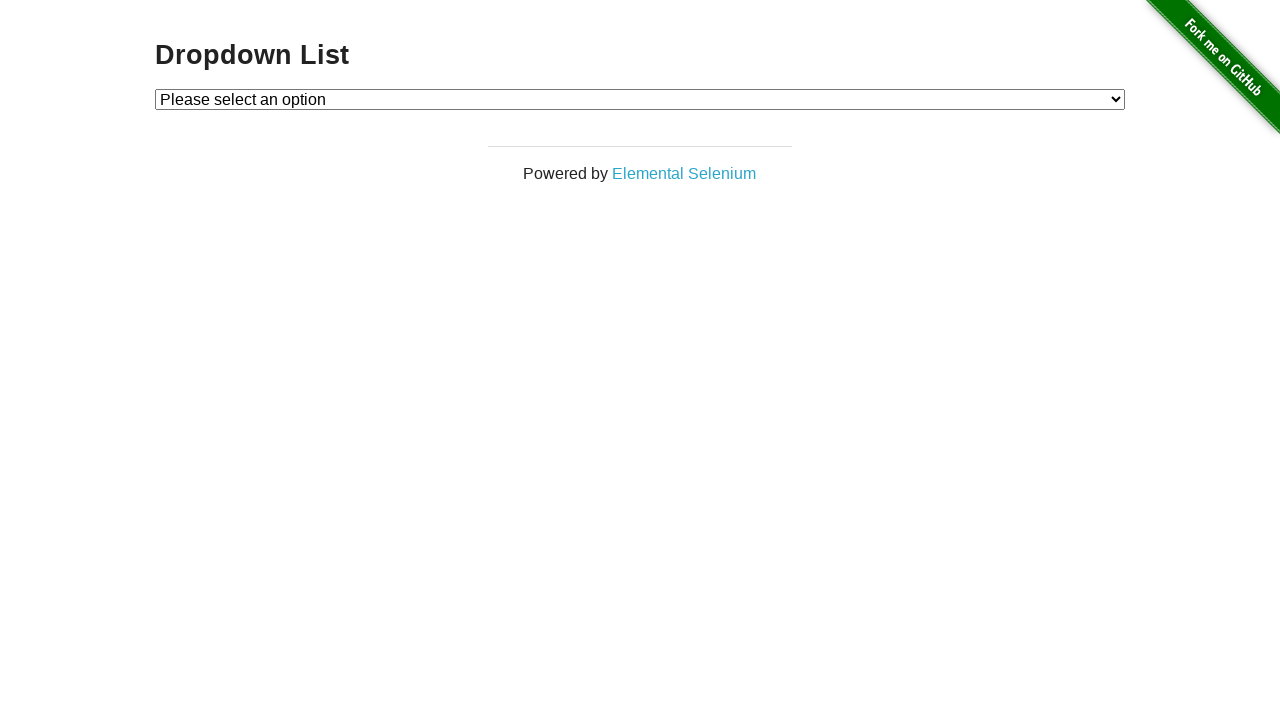

Clicked on dropdown element to open the menu at (640, 99) on #dropdown
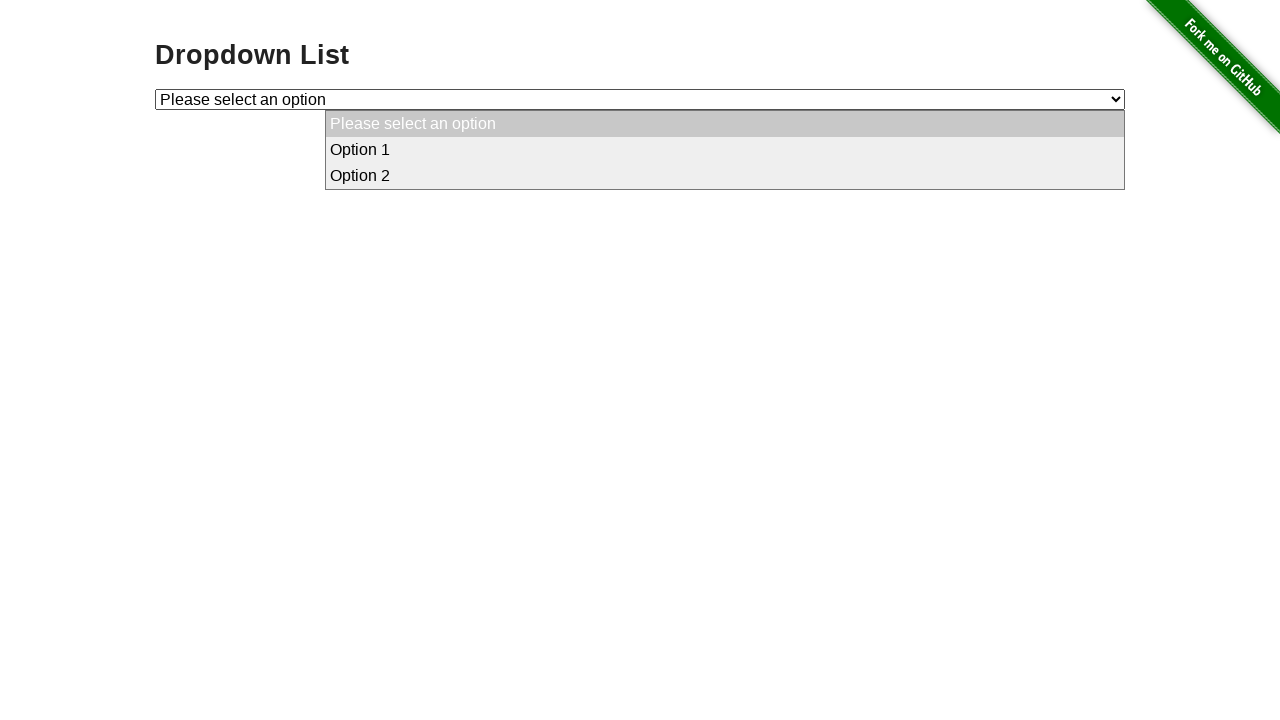

Selected option 1 from the dropdown menu on #dropdown
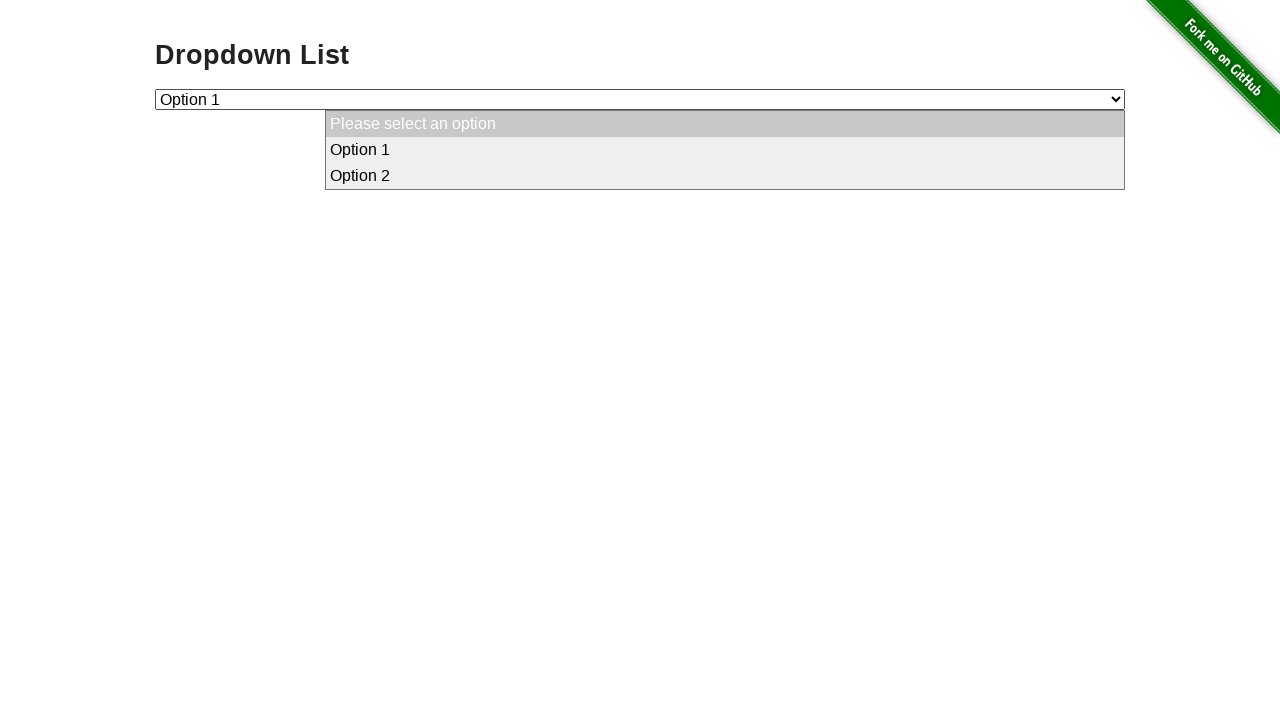

Clicked on dropdown element to reopen the menu at (640, 99) on #dropdown
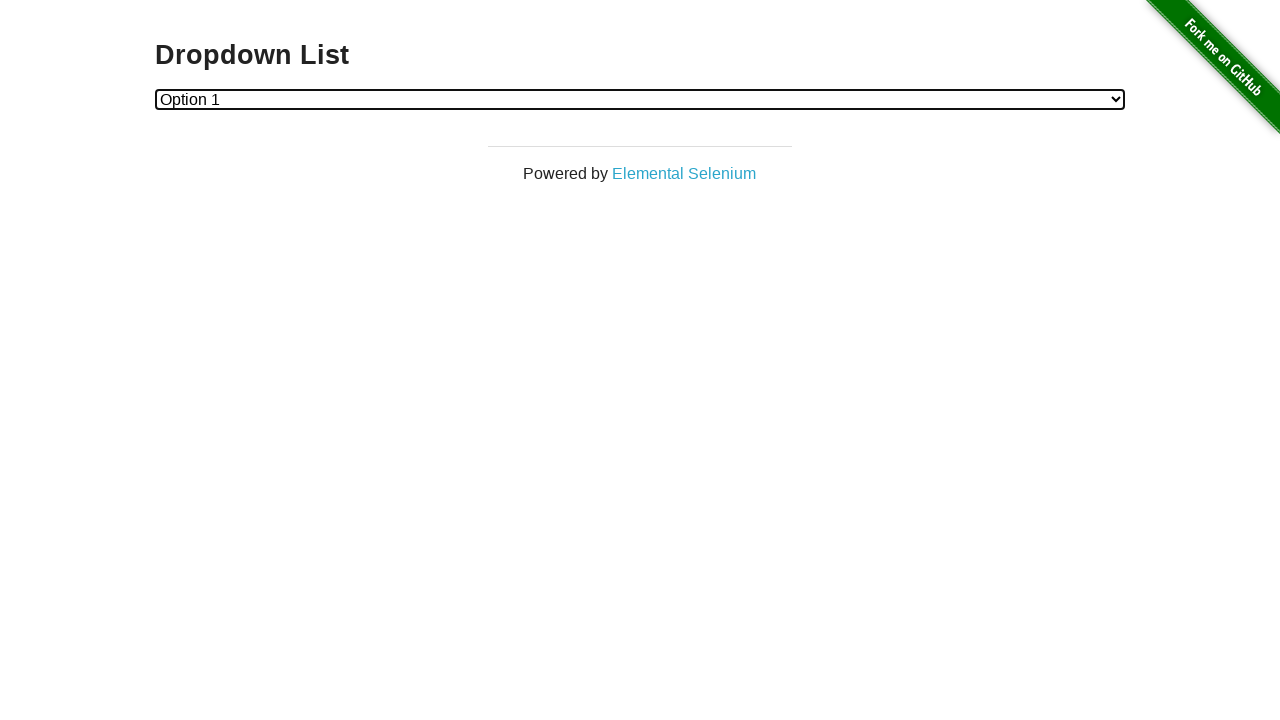

Selected option 2 from the dropdown menu on #dropdown
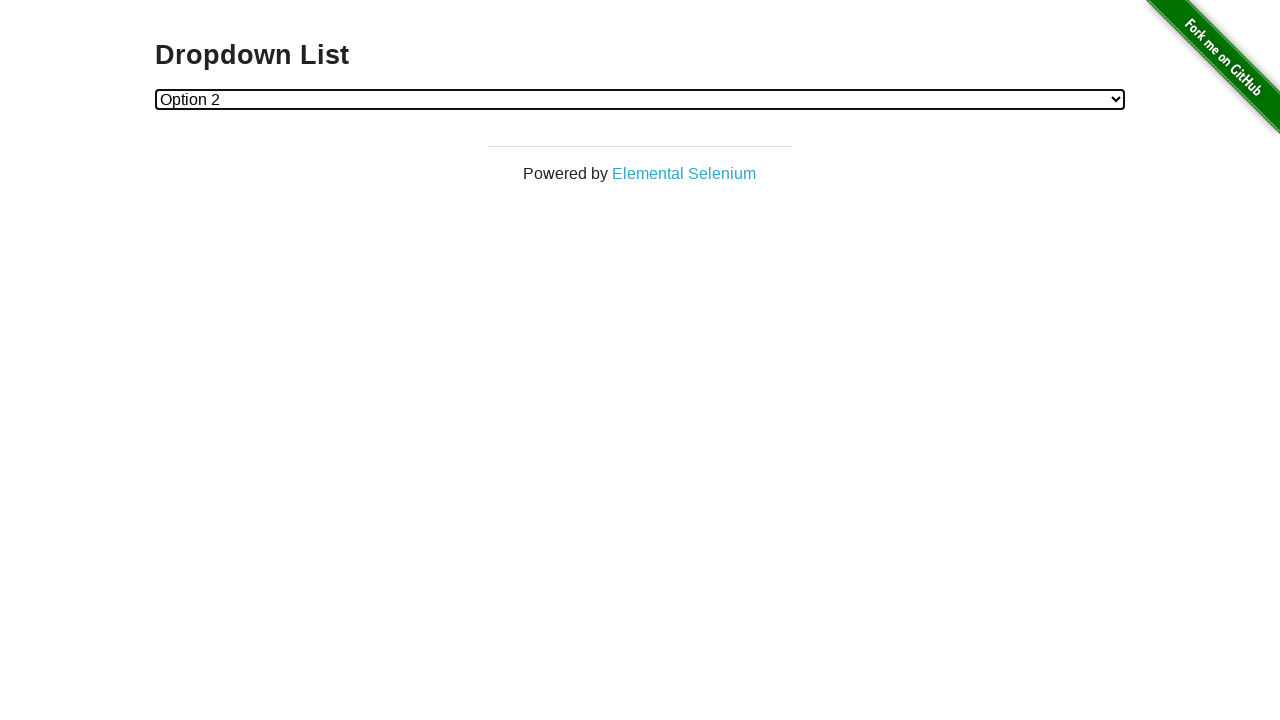

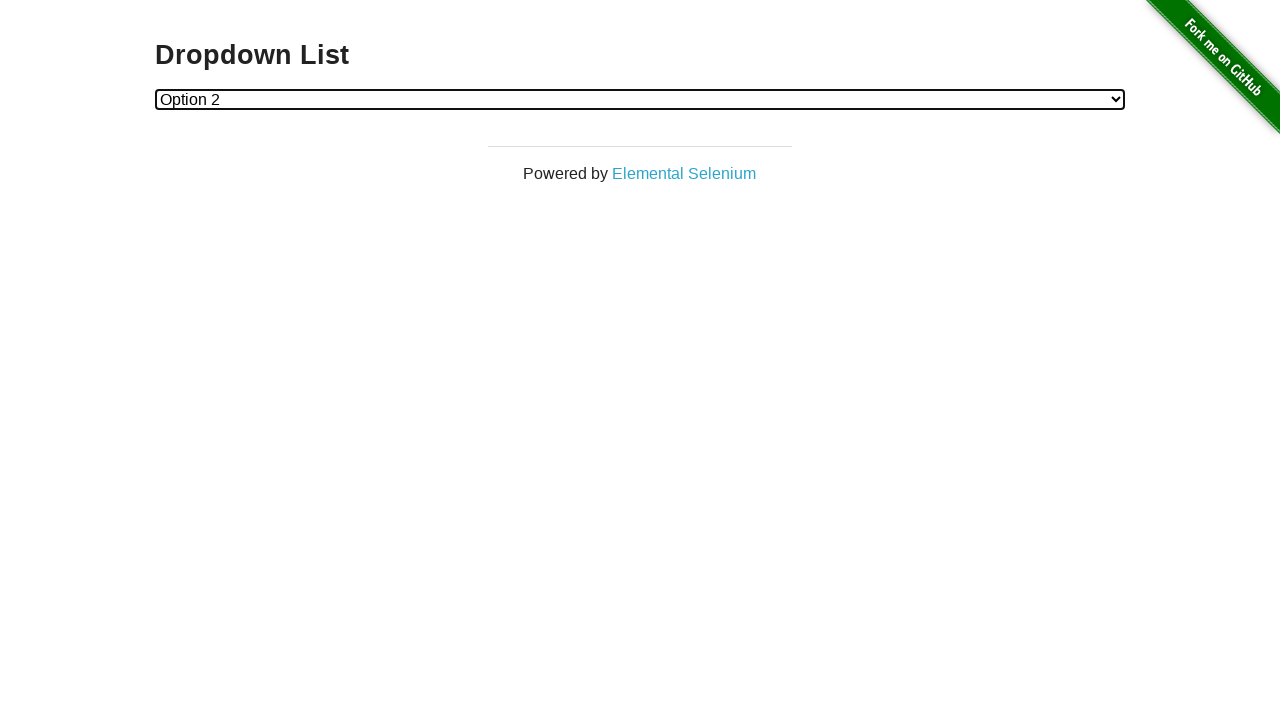